Navigates to The Internet Herokuapp test site and clicks on the geolocation link to access the geolocation example page

Starting URL: https://the-internet.herokuapp.com/

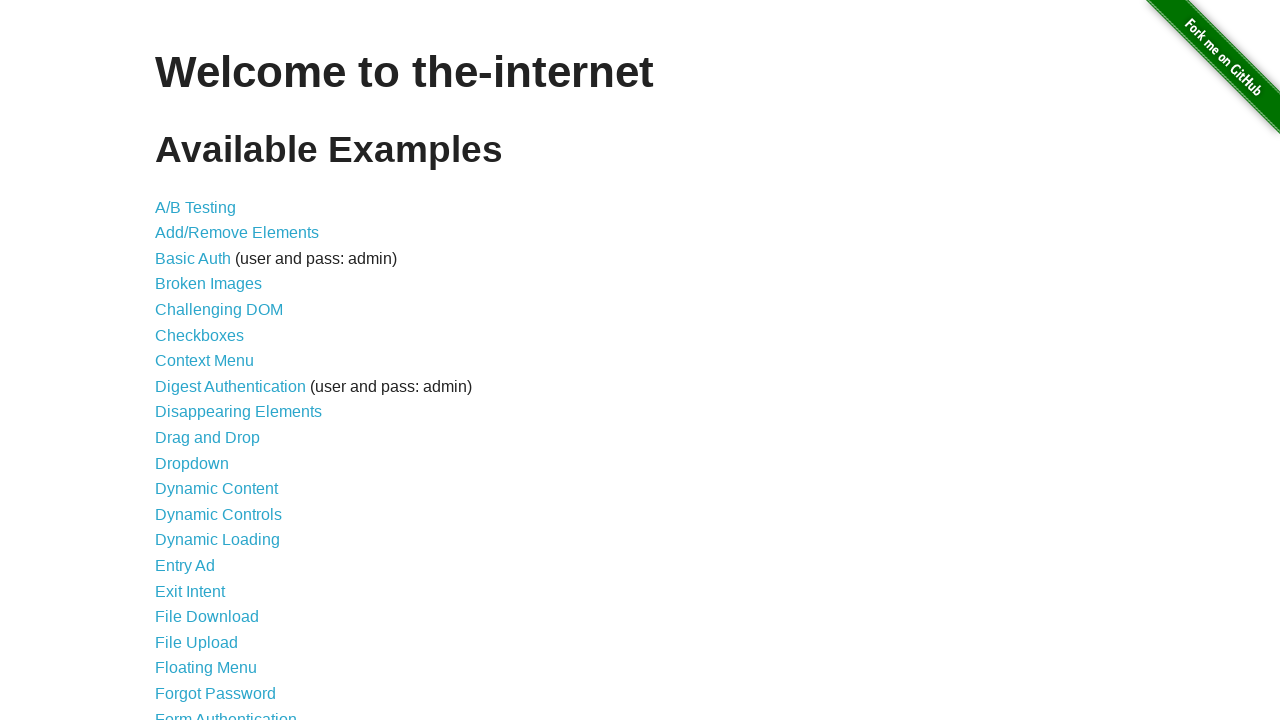

Navigated to The Internet Herokuapp test site
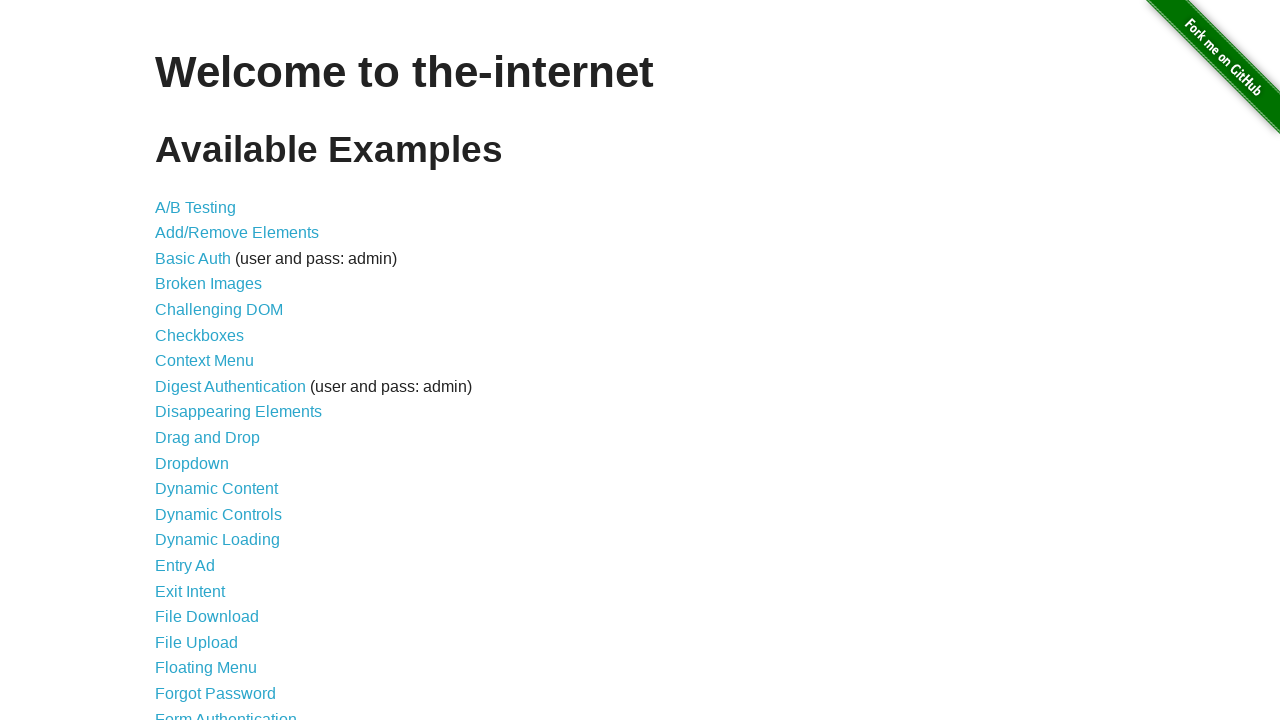

Clicked on the geolocation link at (198, 360) on a[href='/geolocation']
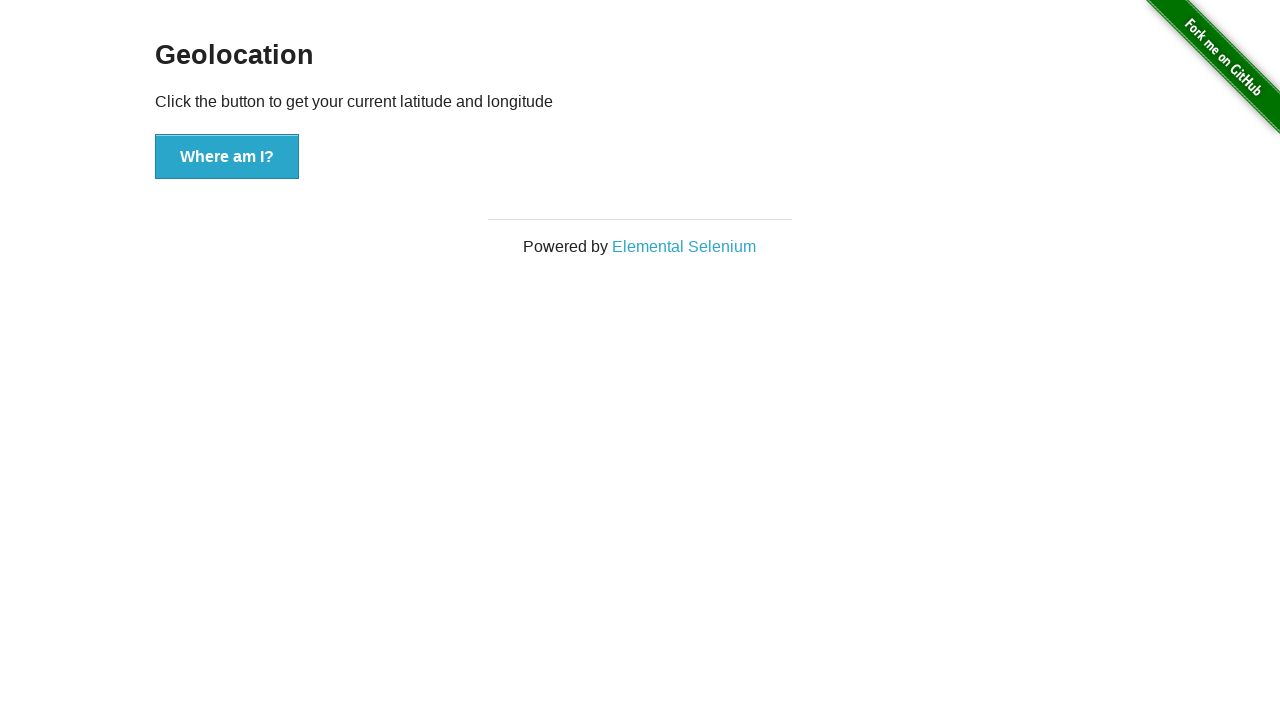

Geolocation page loaded successfully
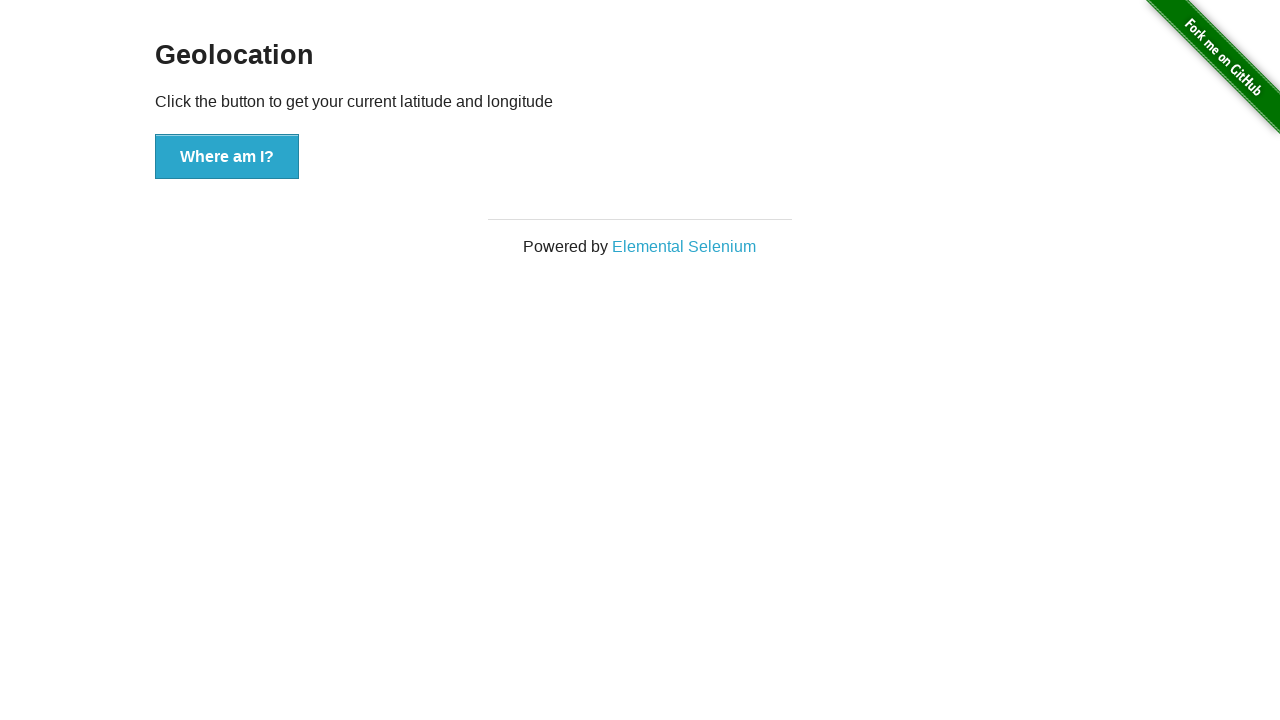

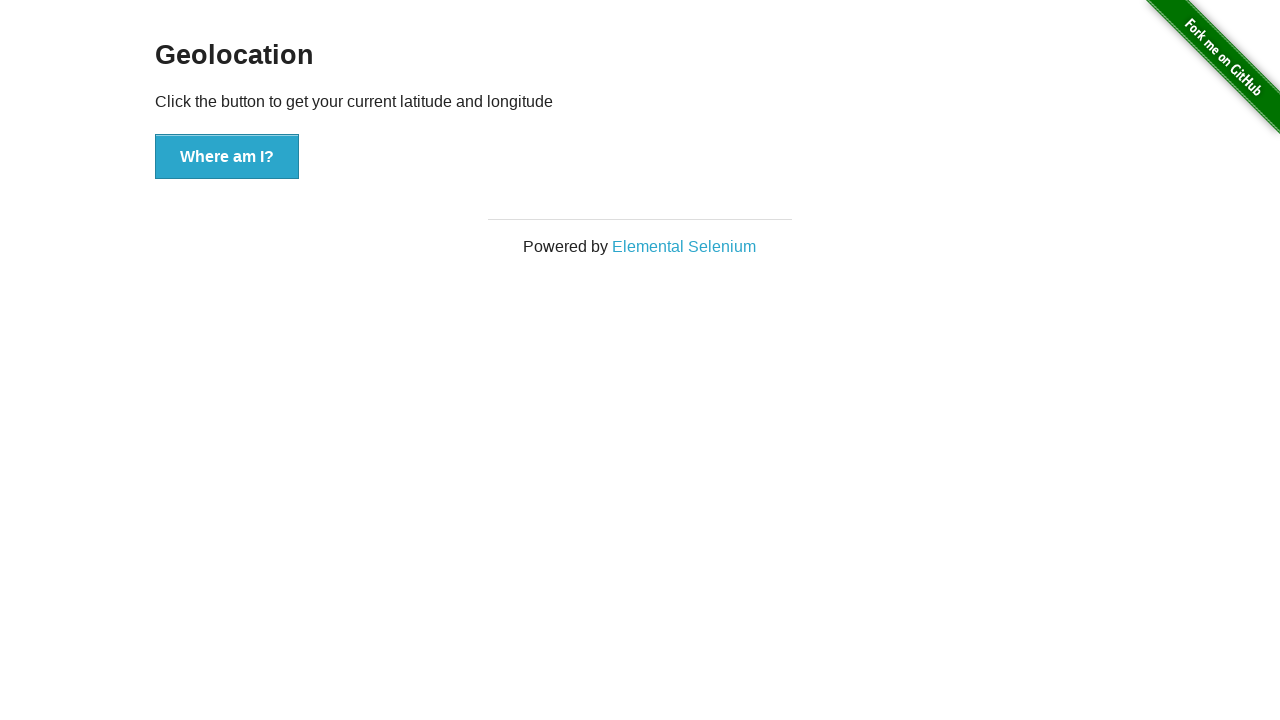